Tests handling of a JavaScript prompt dialog by entering text into the prompt and verifying the entered text is displayed in the result

Starting URL: https://the-internet.herokuapp.com/javascript_alerts

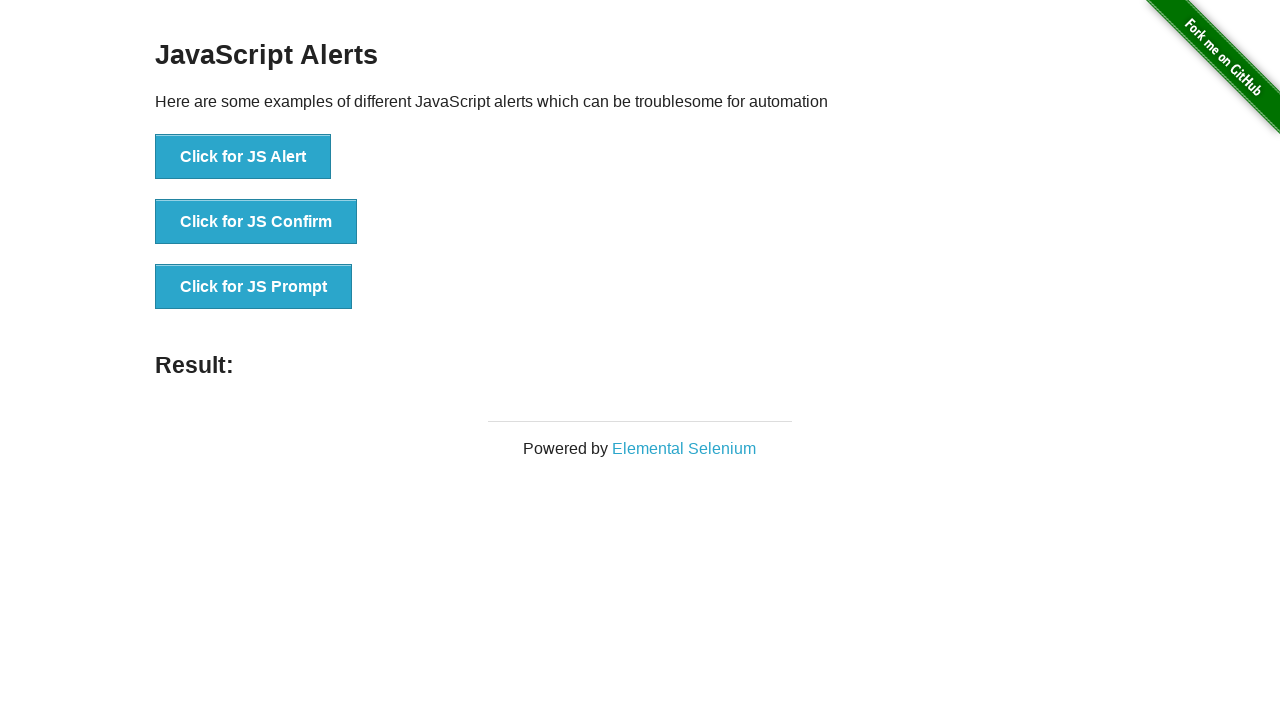

Set up dialog handler to accept prompt with text 'hello'
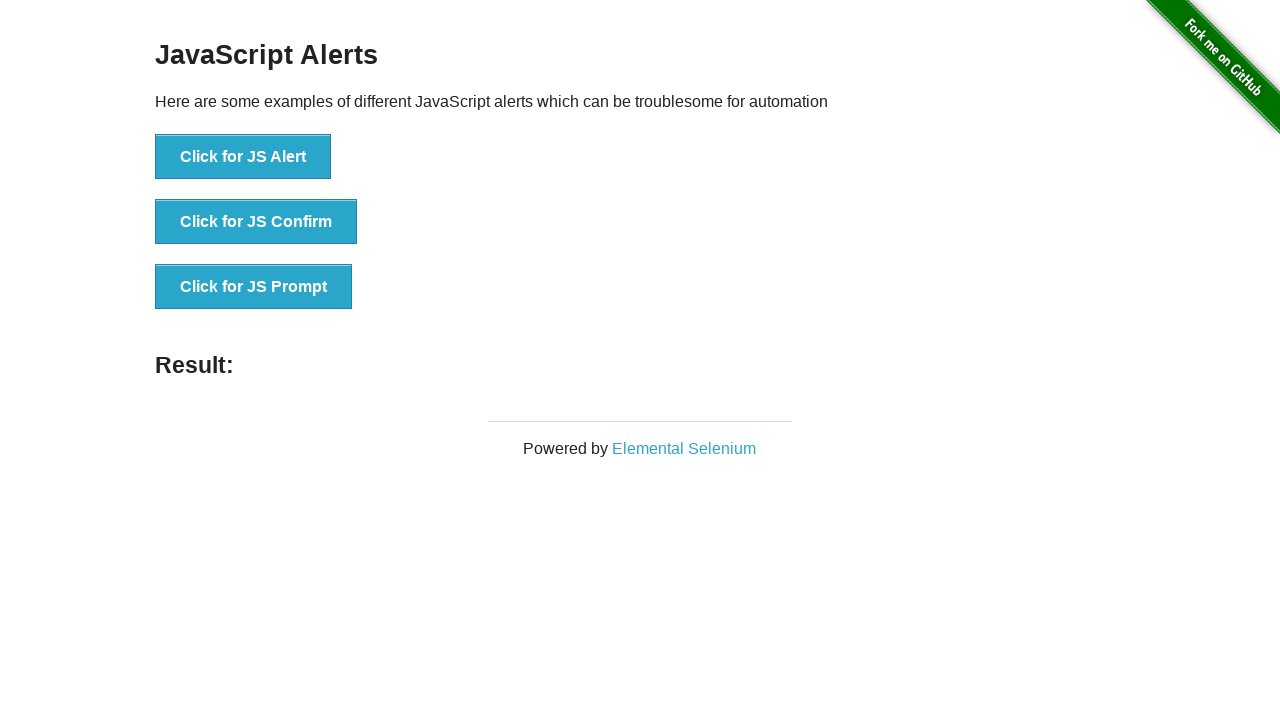

Clicked button to trigger JavaScript prompt dialog at (254, 287) on text=Click for JS Prompt
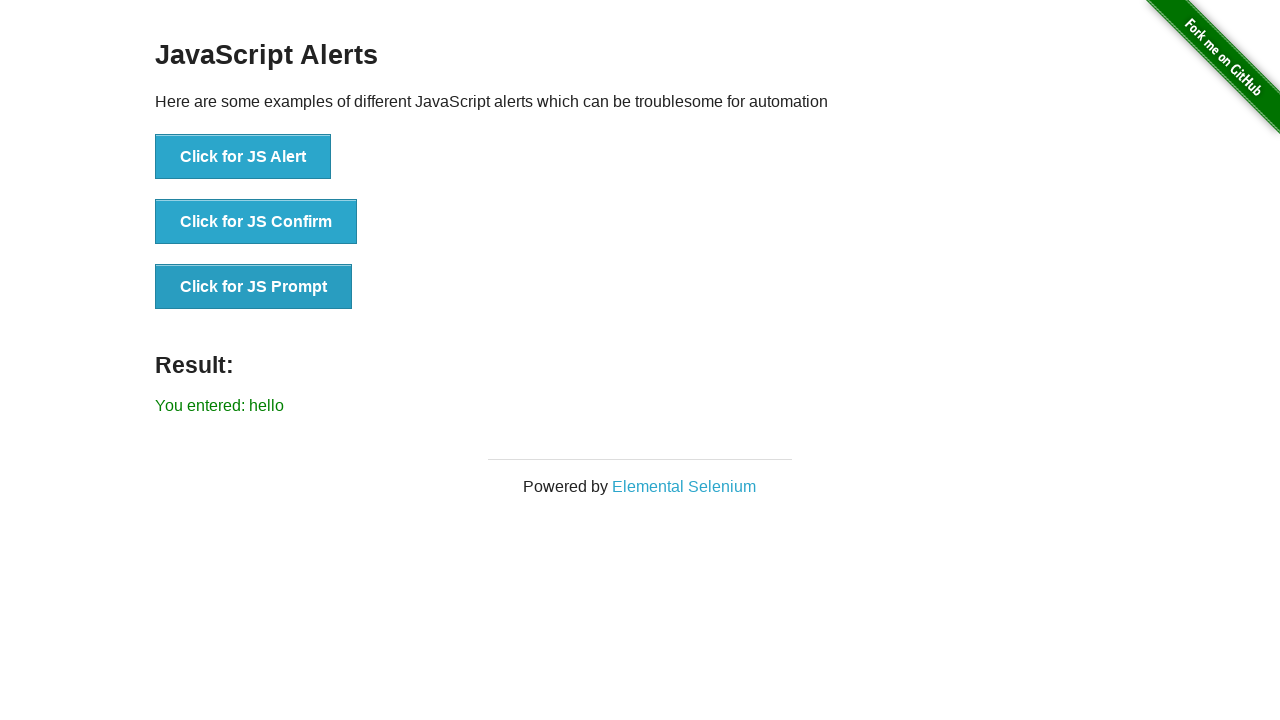

Verified result displays 'You entered: hello'
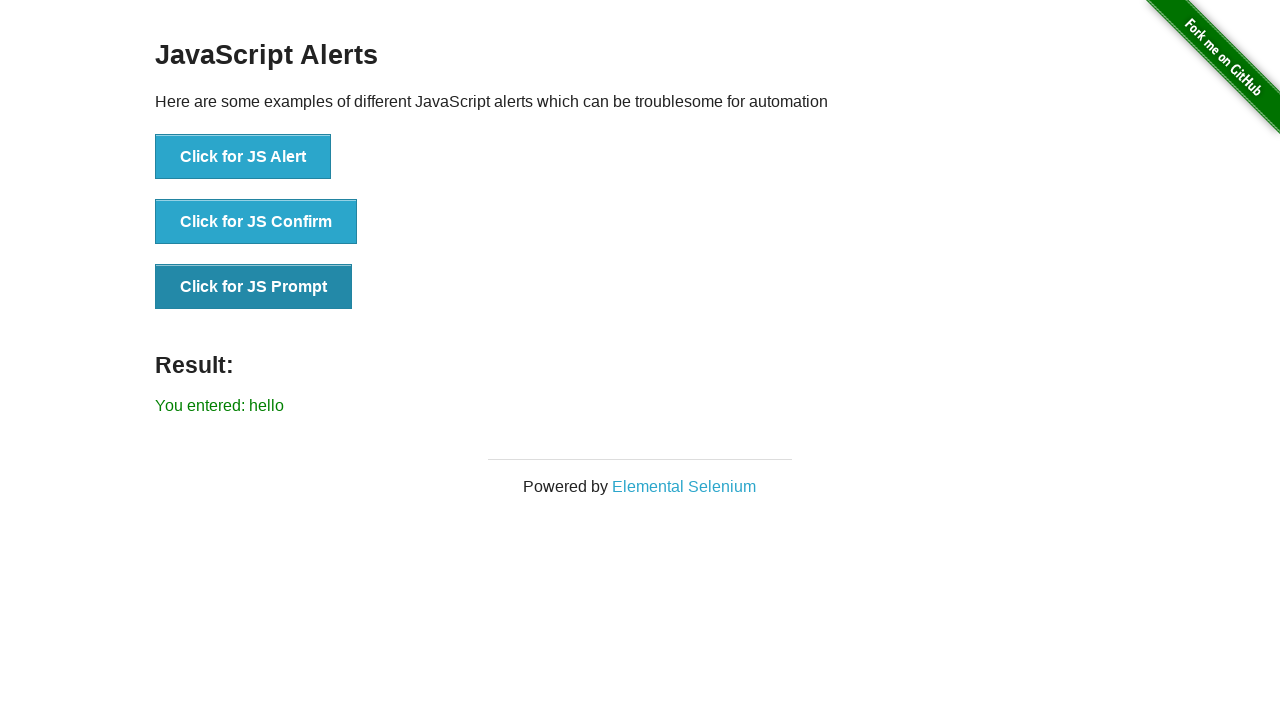

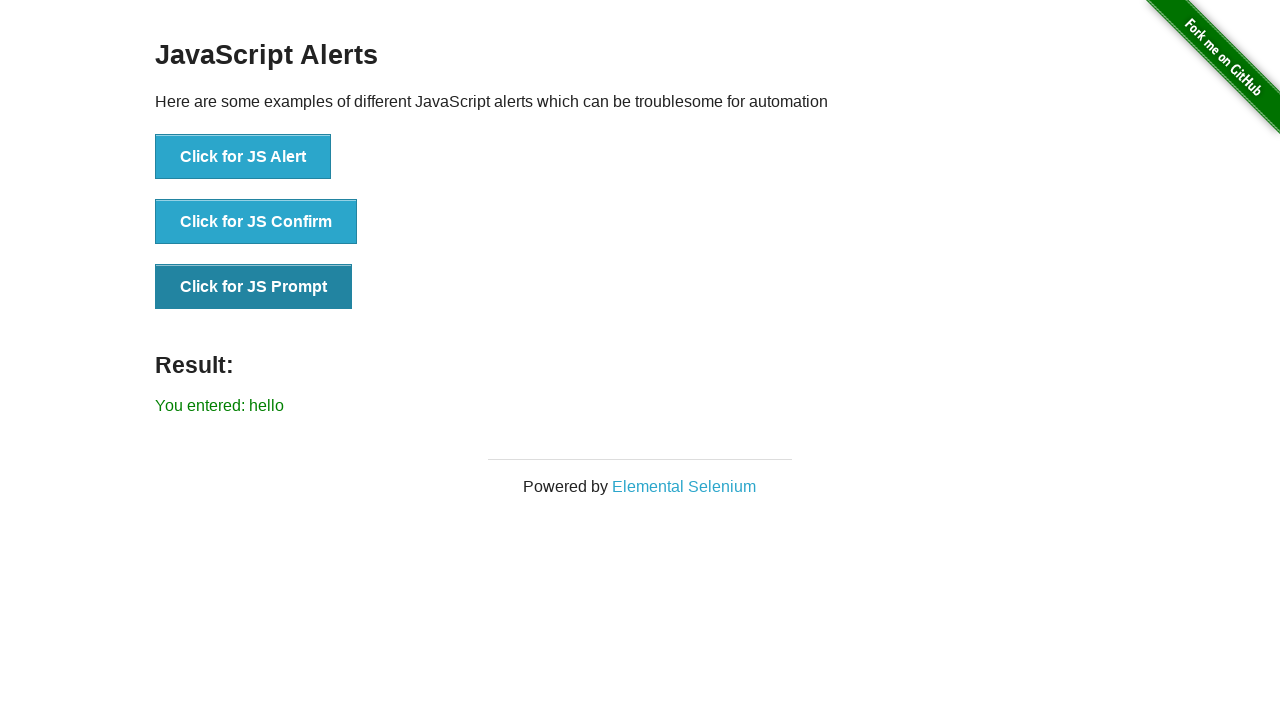